Opens the nopCommerce demo e-commerce website and maximizes the browser window to verify basic page load functionality.

Starting URL: https://demo.nopcommerce.com/

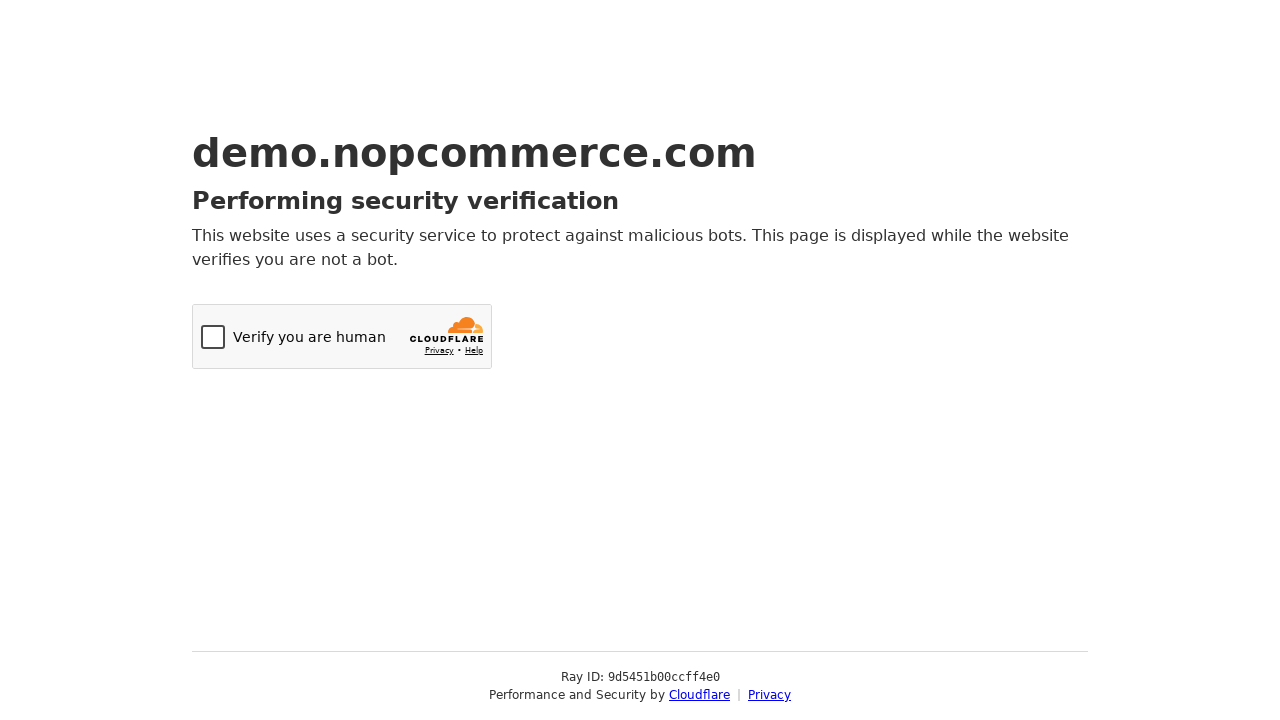

Set viewport size to 1920x1080
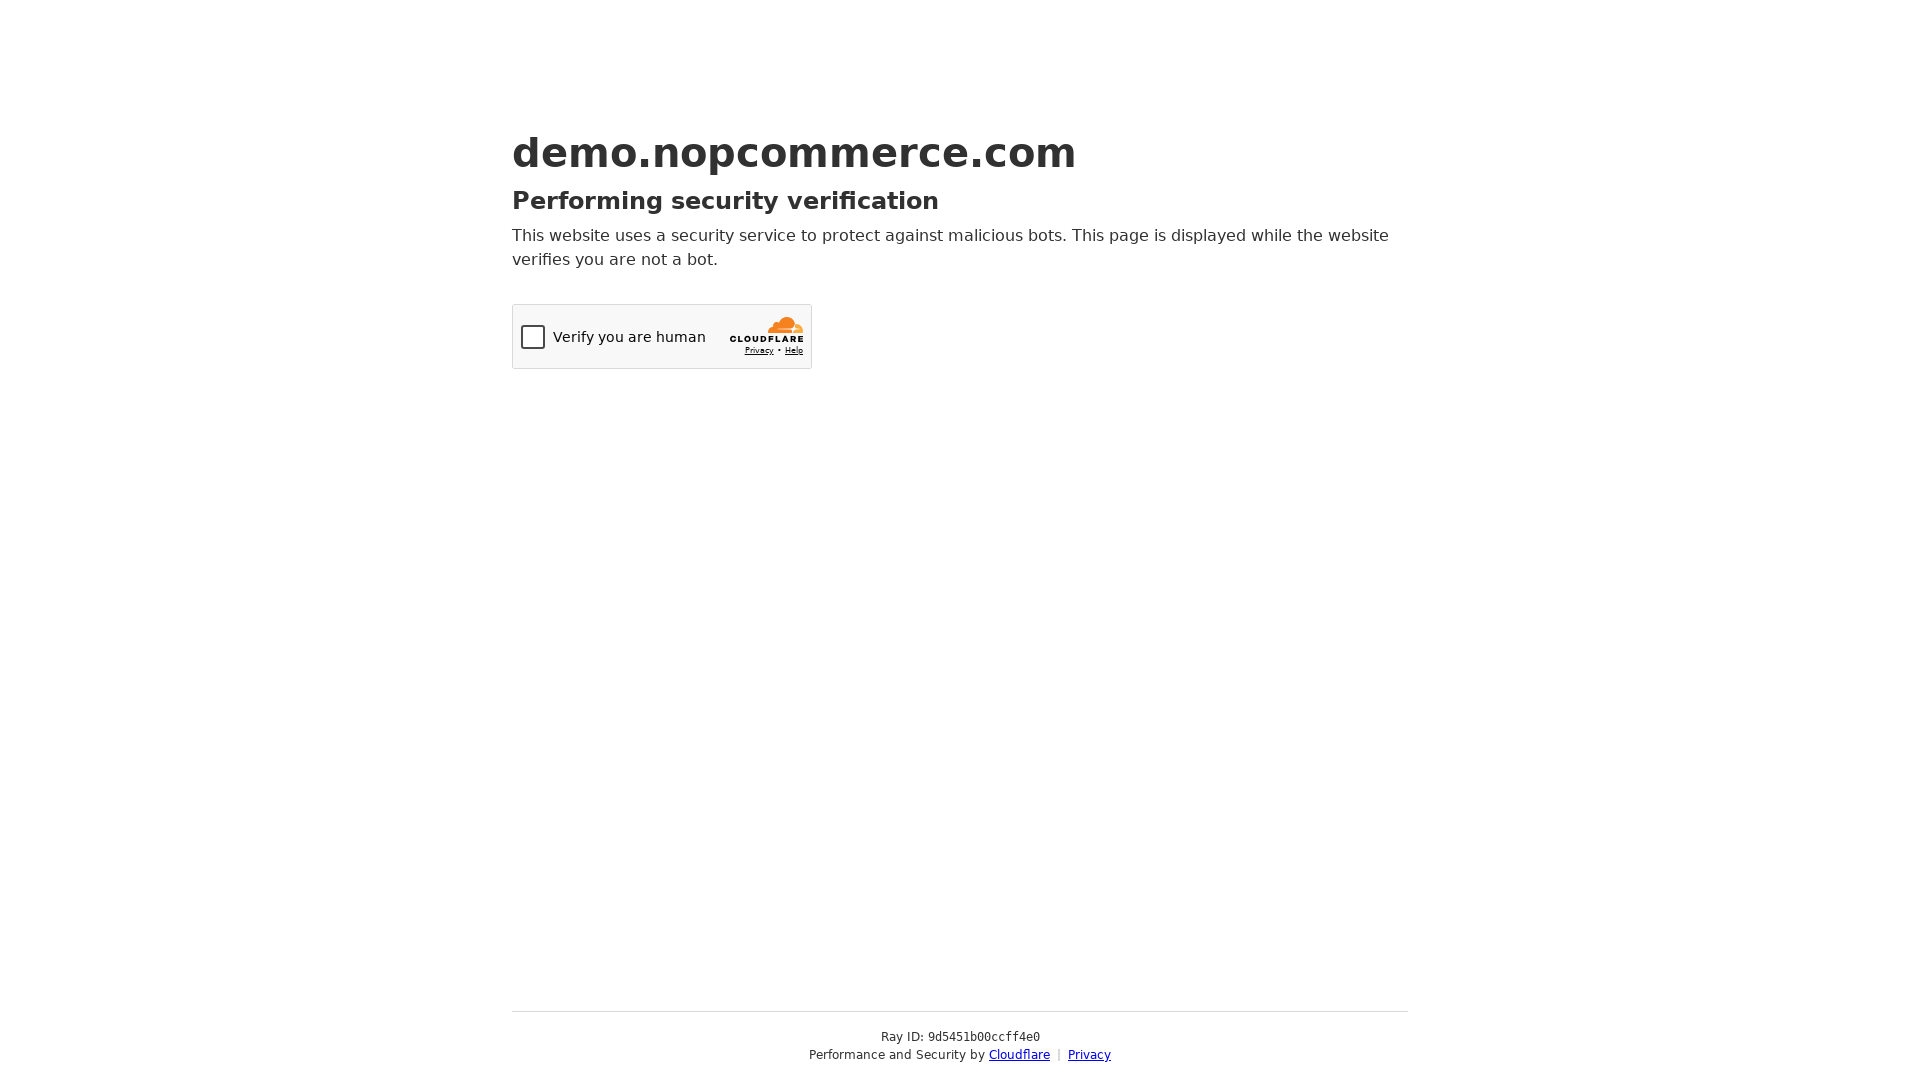

Page DOM content loaded
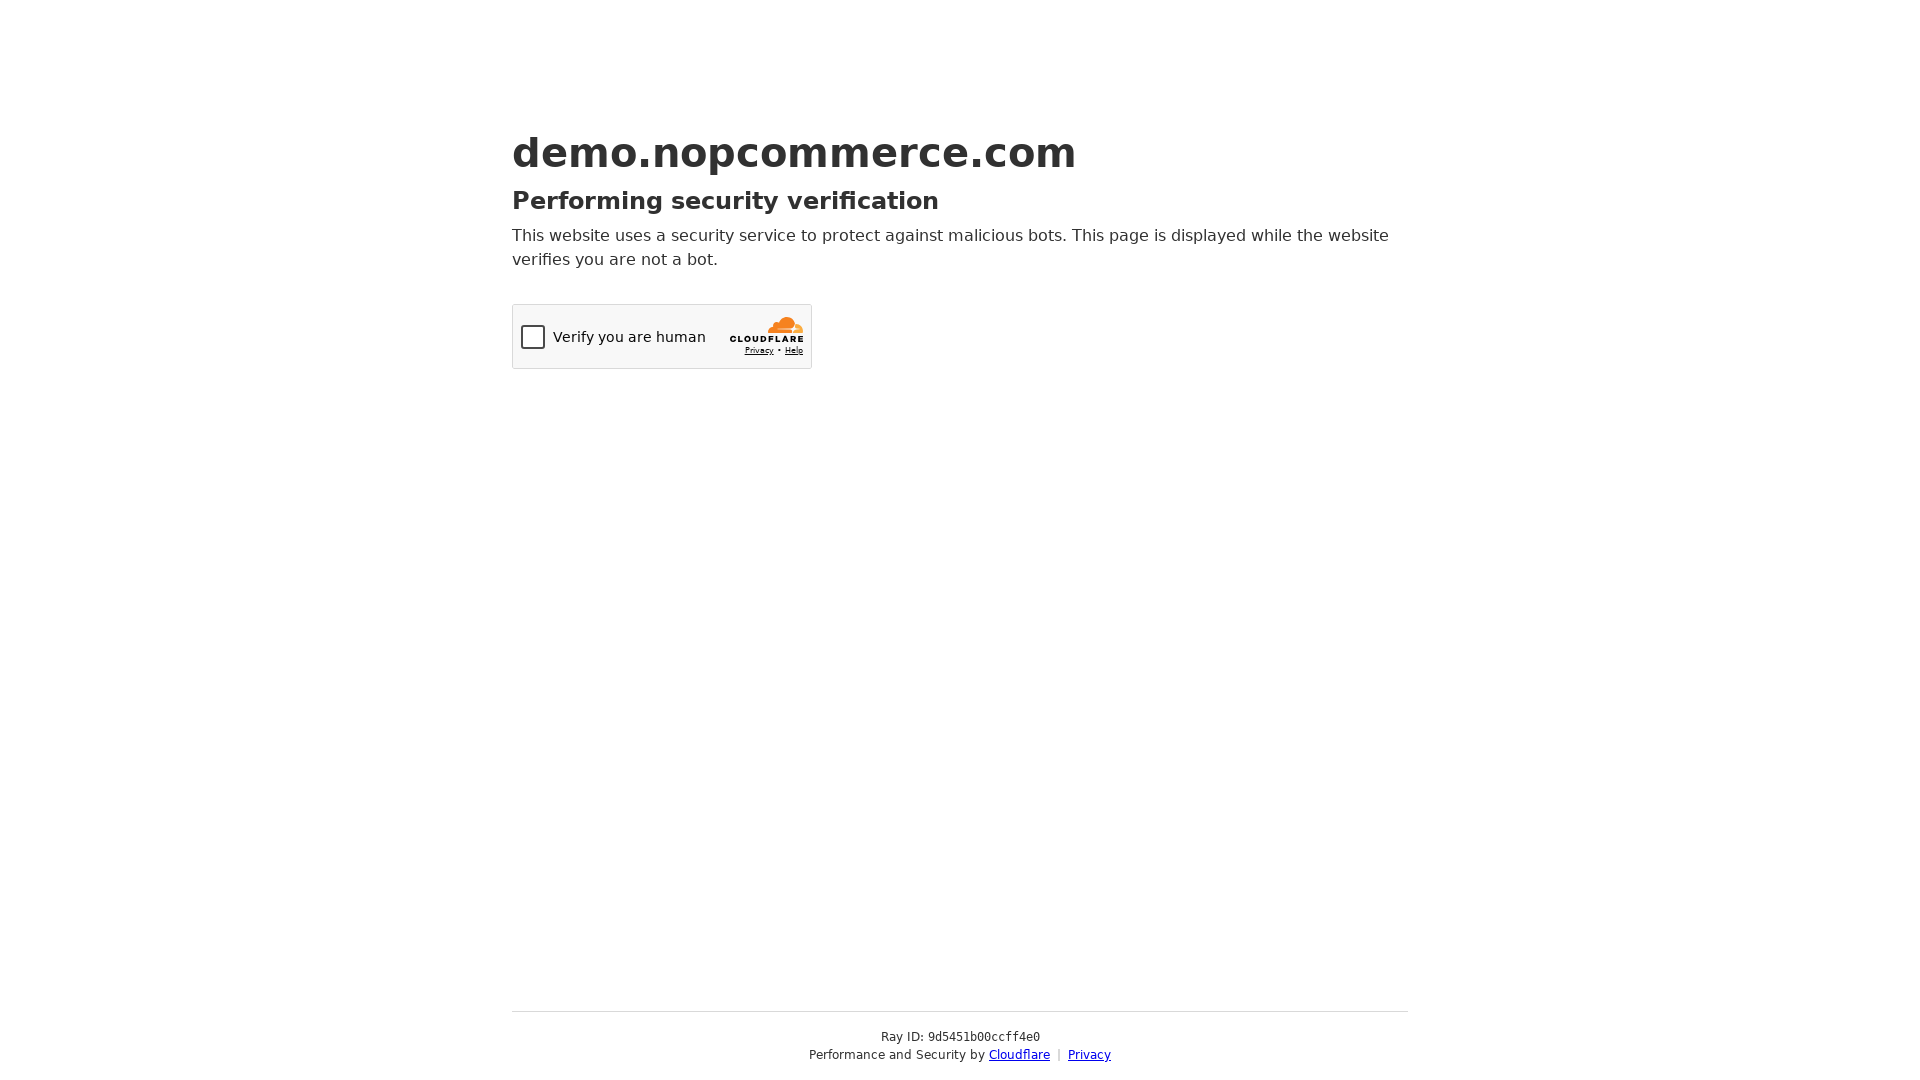

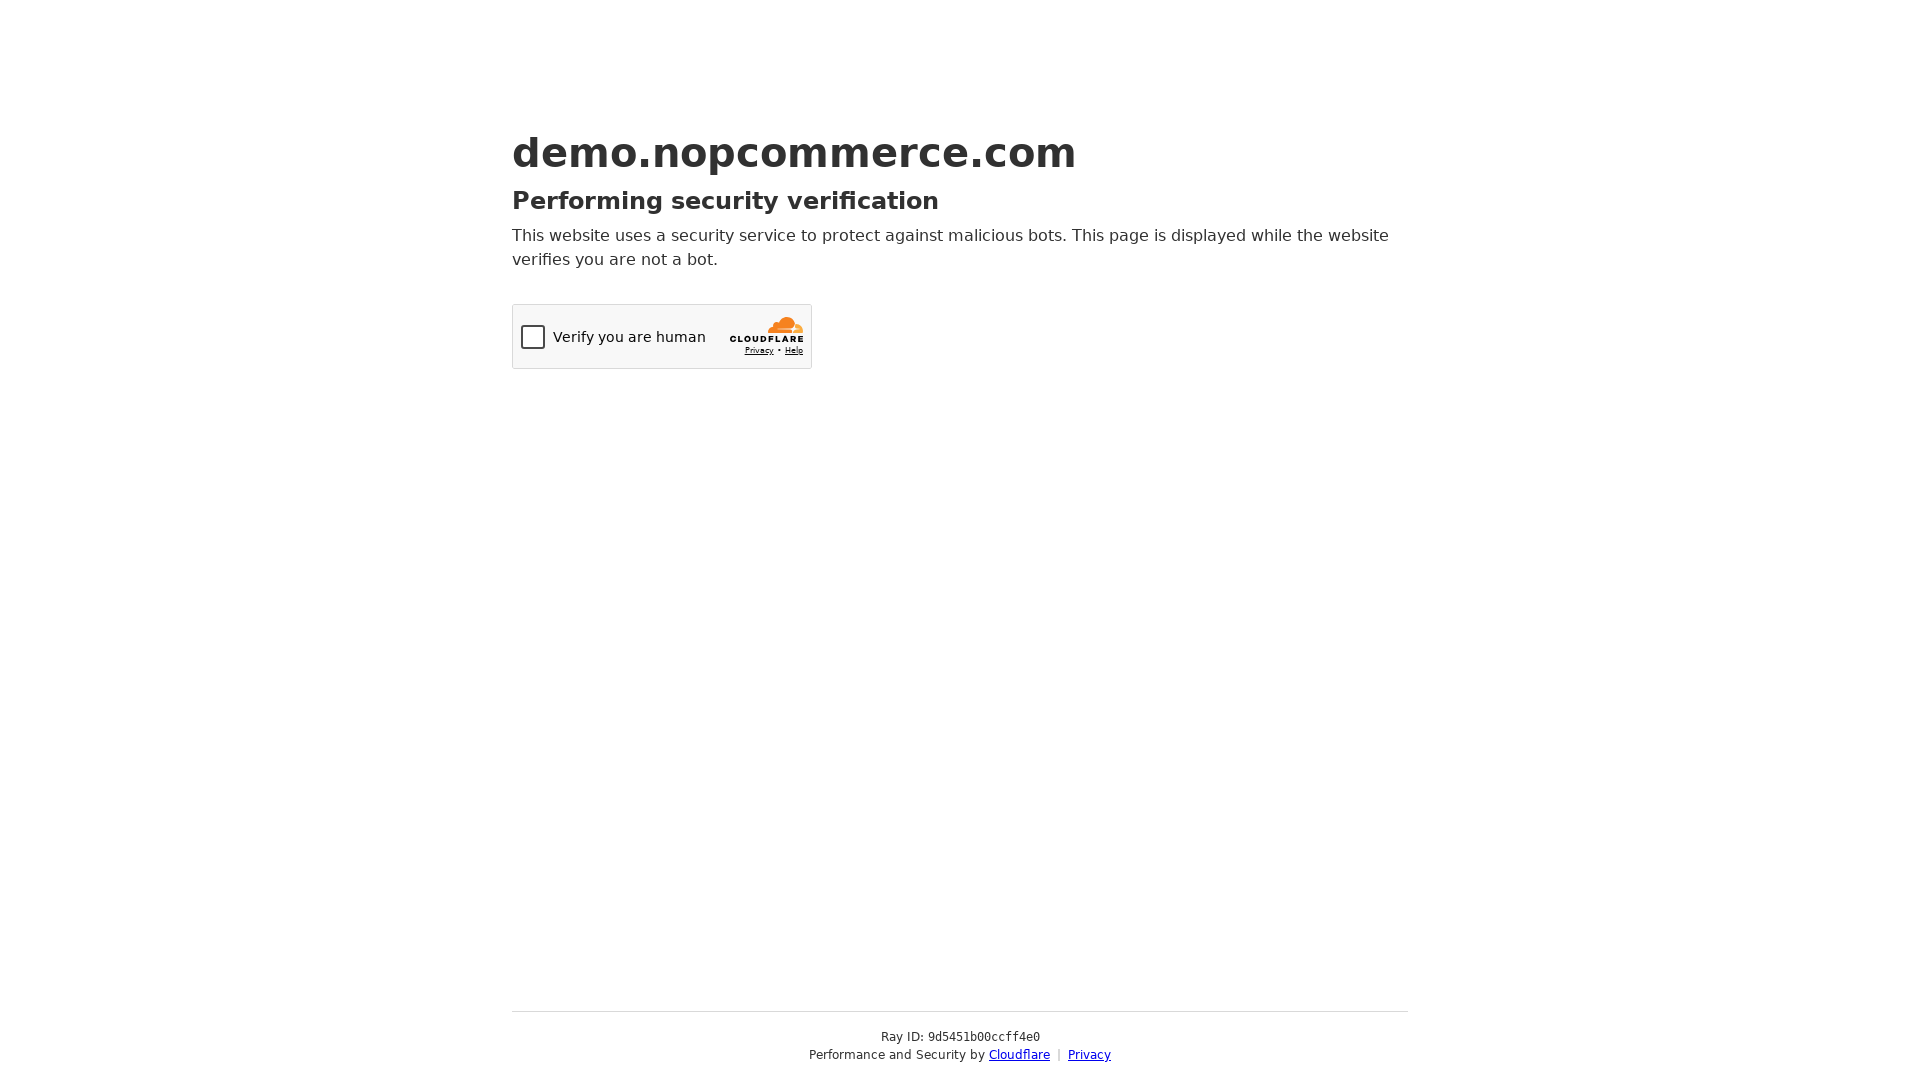